Navigates to Flipkart homepage and verifies that images are present on the page

Starting URL: https://www.flipkart.com/

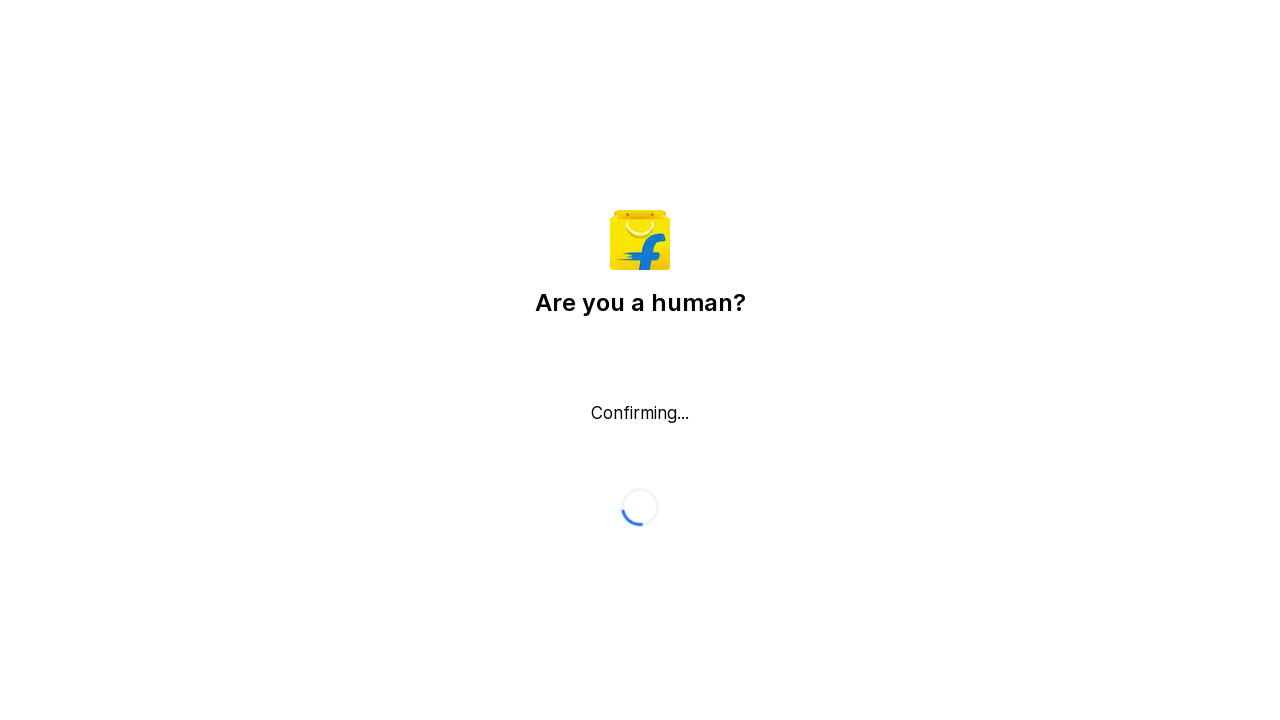

Navigated to Flipkart homepage
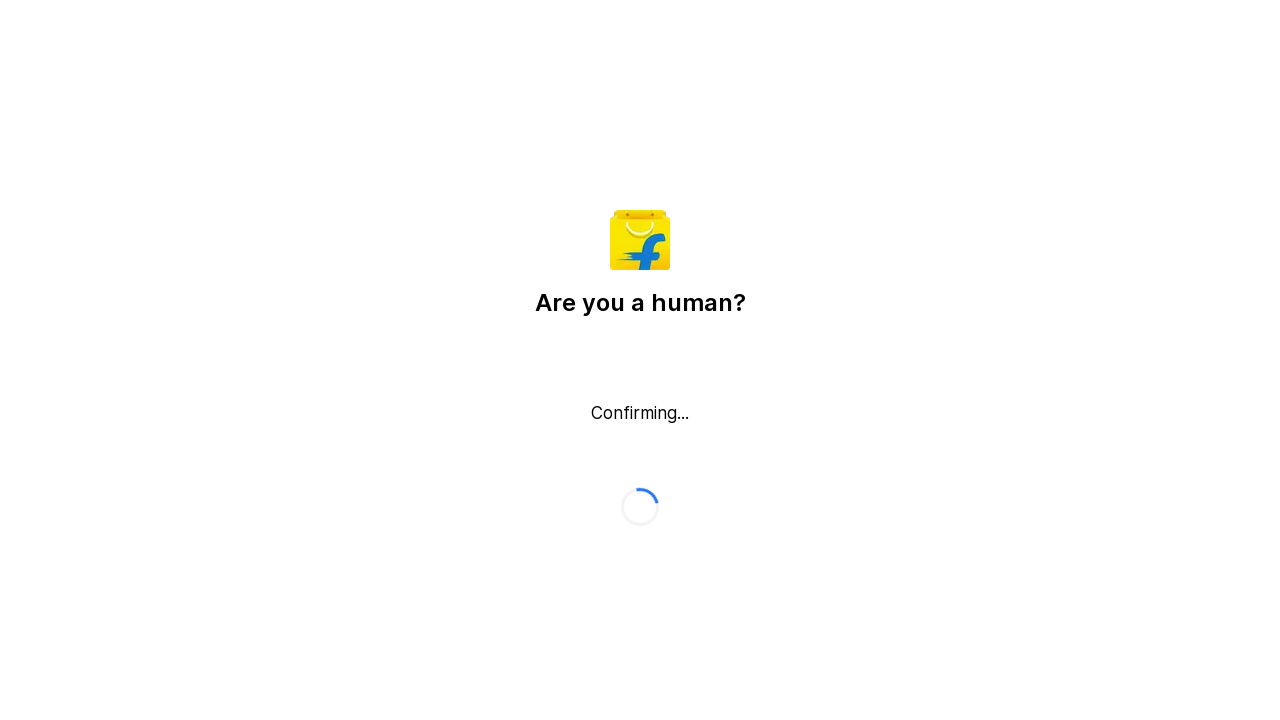

Waited for images to load on the page
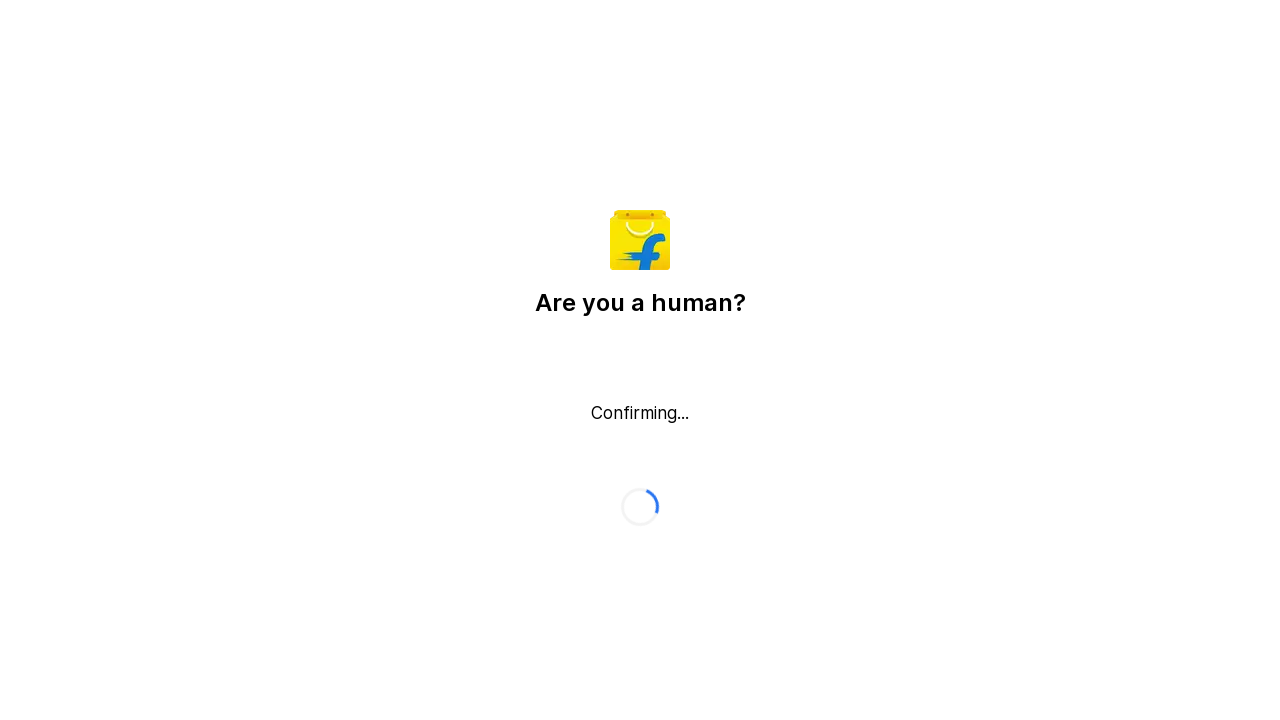

Located all images on the Flipkart homepage
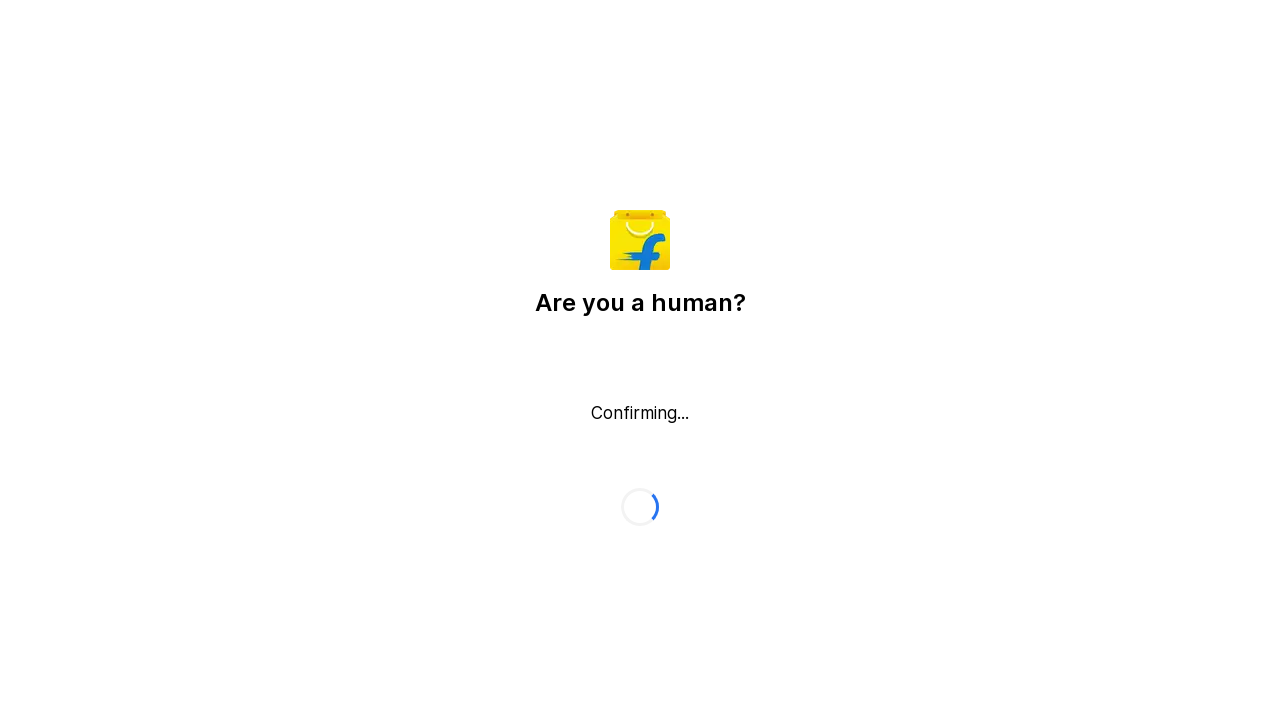

Verified that images are present on the Flipkart homepage
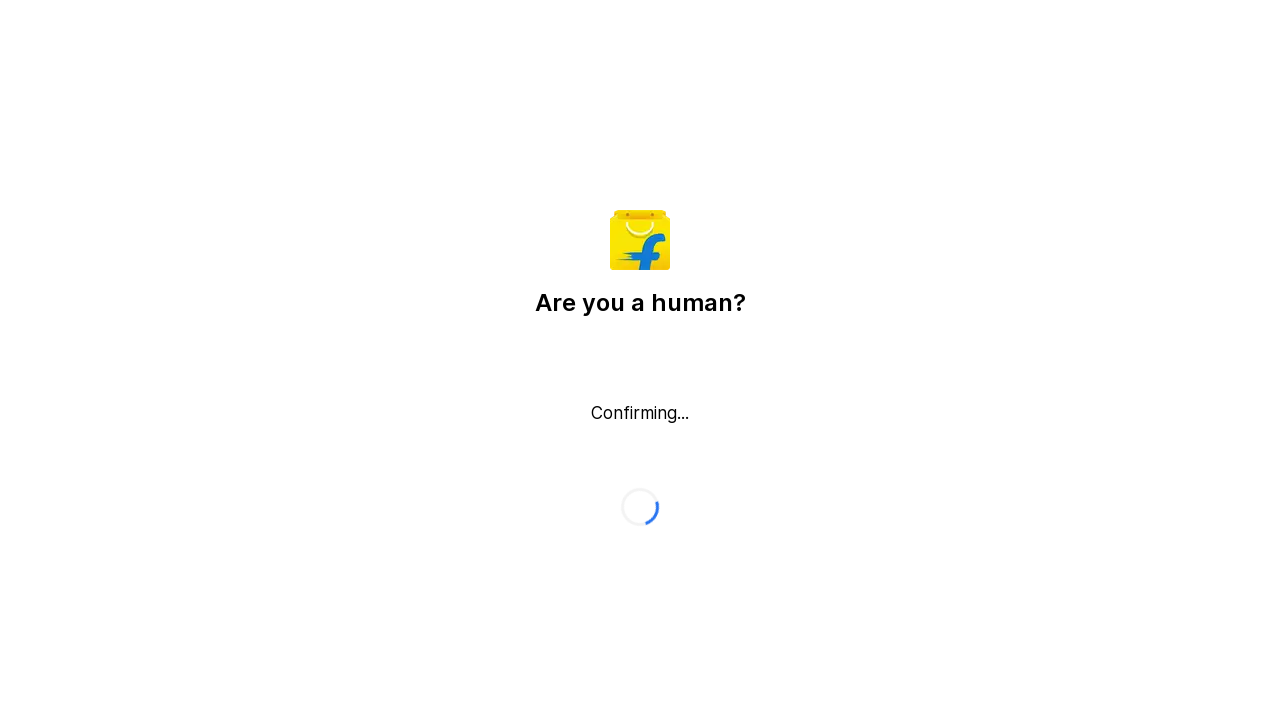

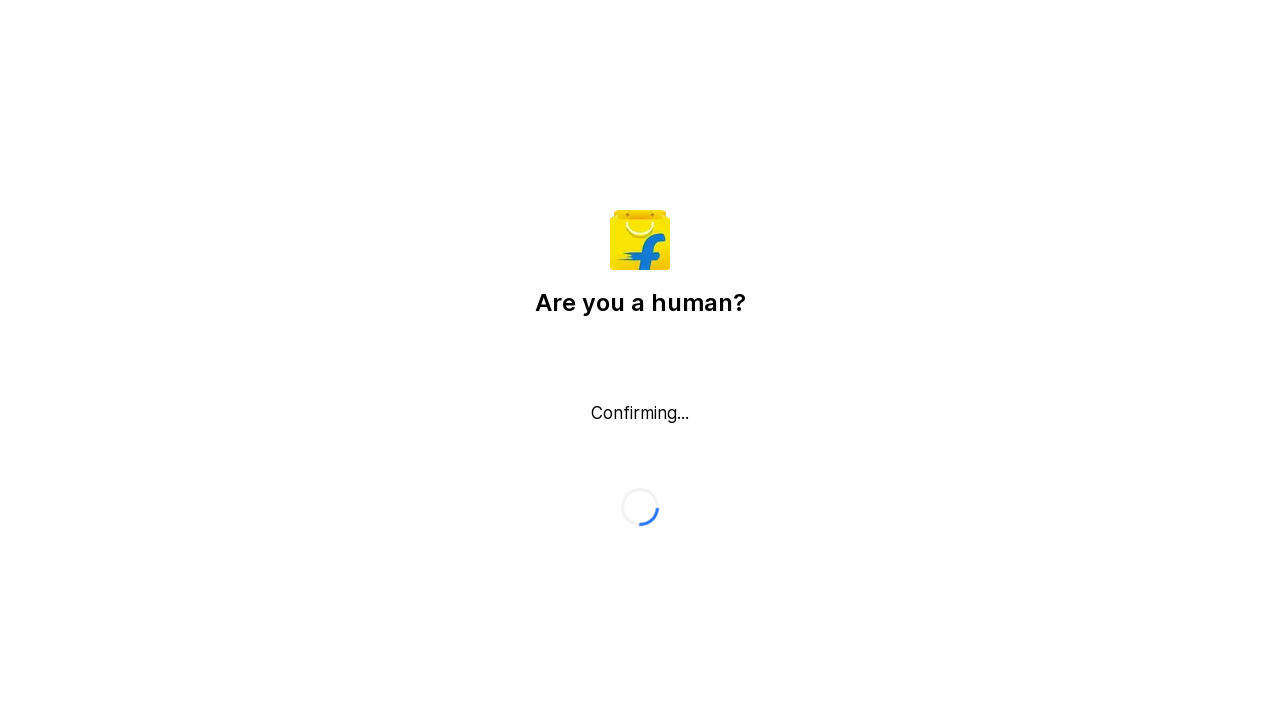